Tests right-click (context click) functionality on a button element to verify context menu interaction

Starting URL: https://demoqa.com/buttons

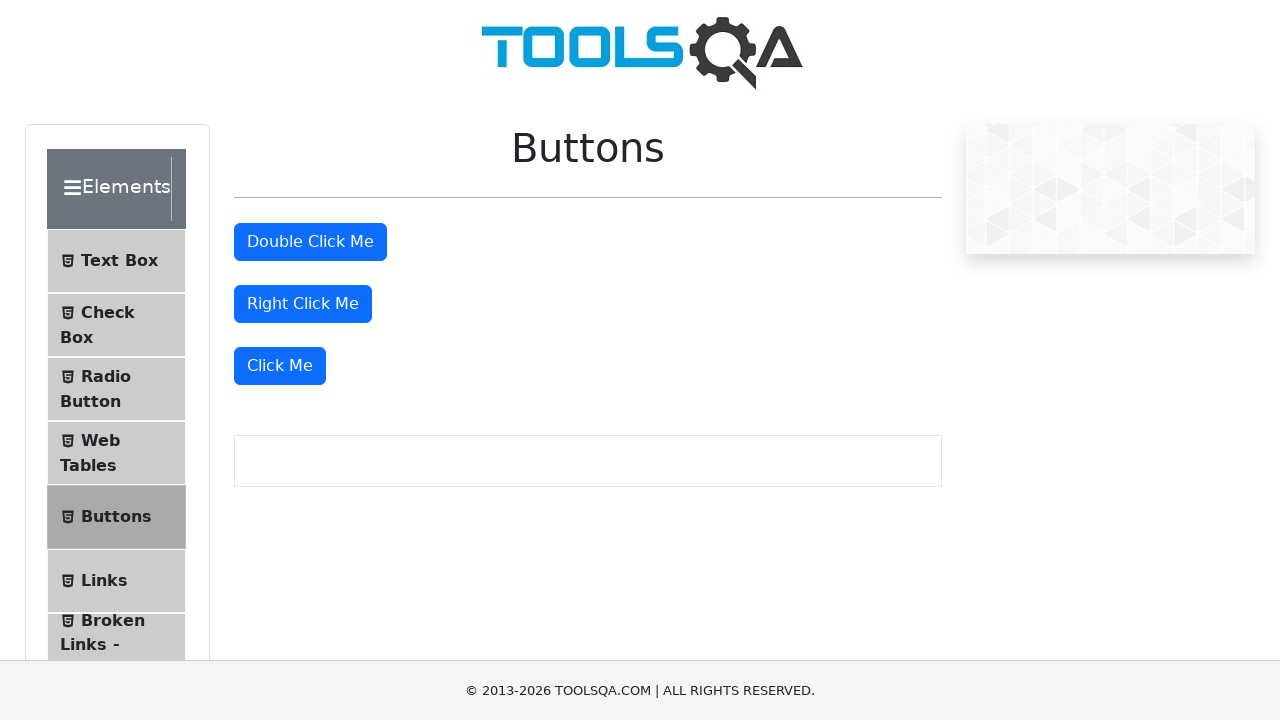

Right-click button element is visible
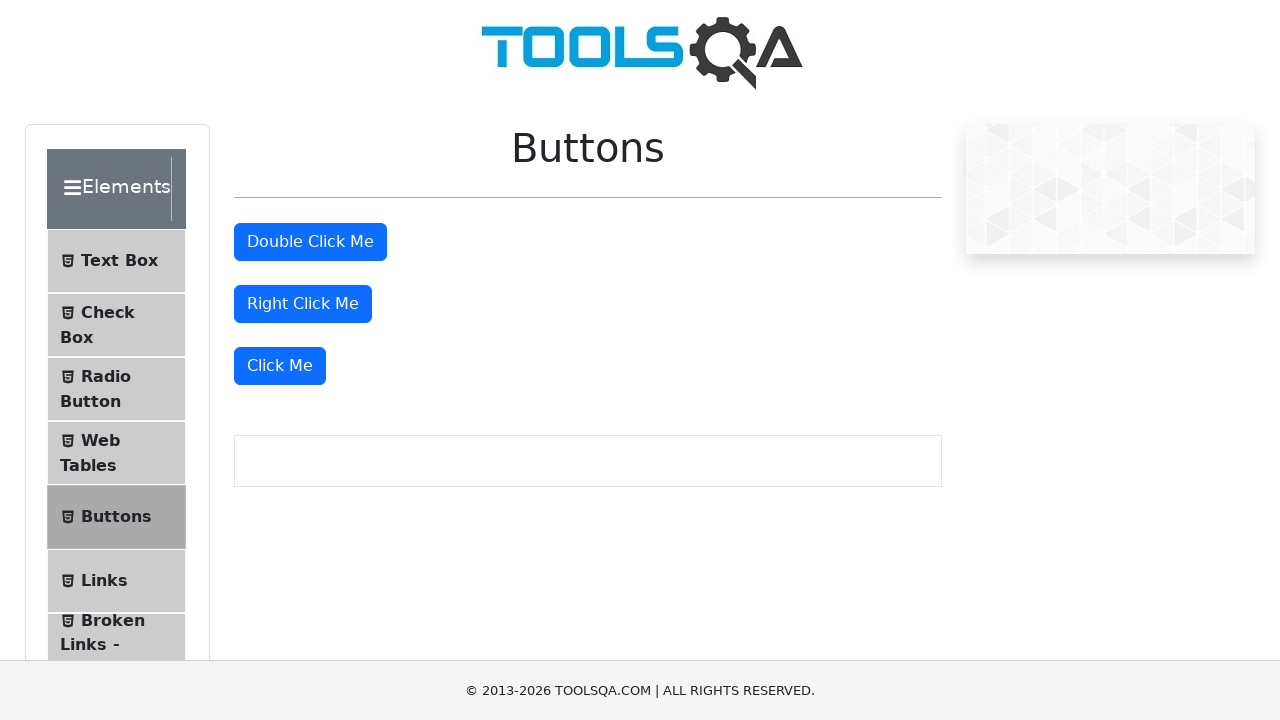

Performed right-click on the button element at (303, 304) on #rightClickBtn
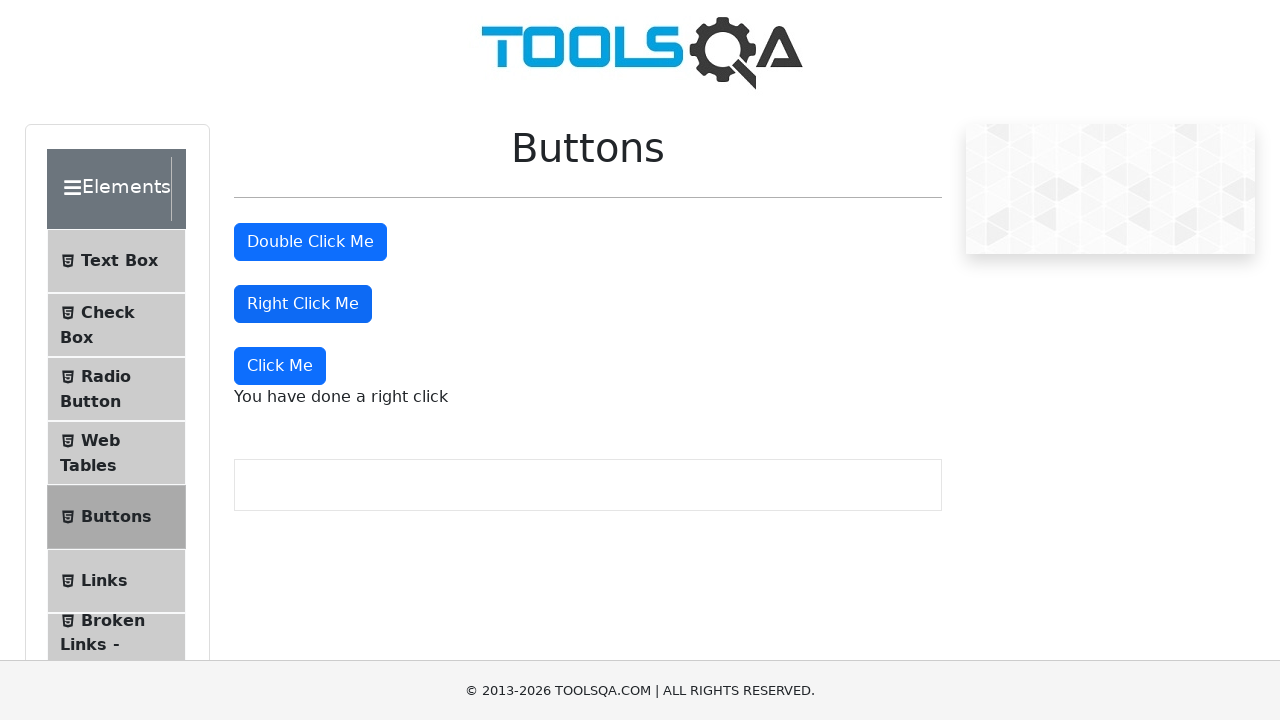

Right-click confirmation message appeared
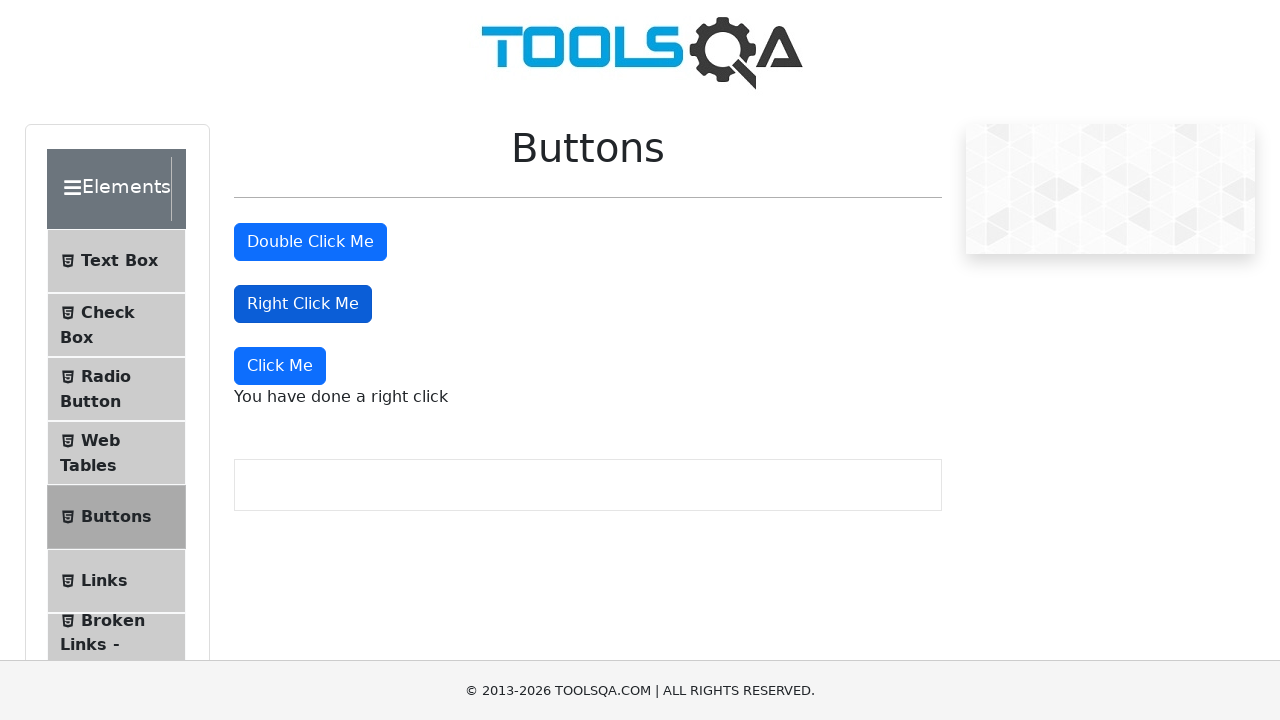

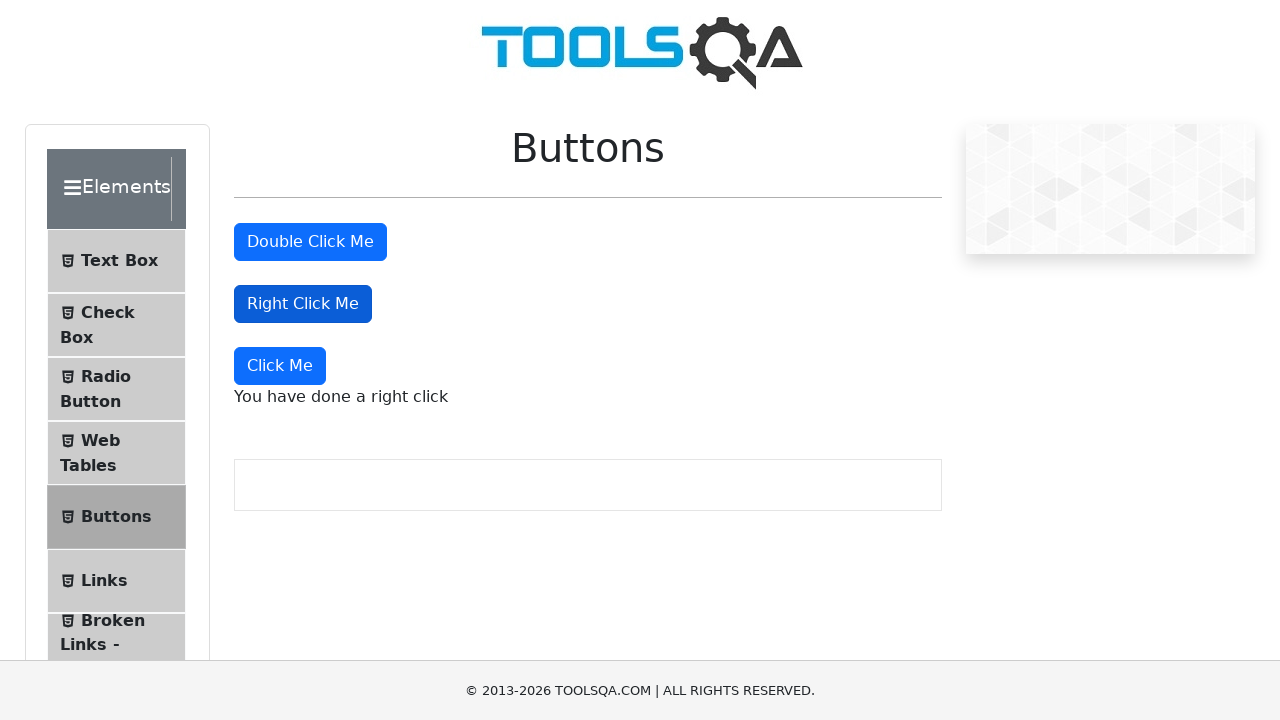